Tests the complete flight booking flow on BlazeDemo by selecting departure and destination cities, choosing a flight, filling in passenger and payment details, and verifying the purchase confirmation.

Starting URL: https://www.blazedemo.com/

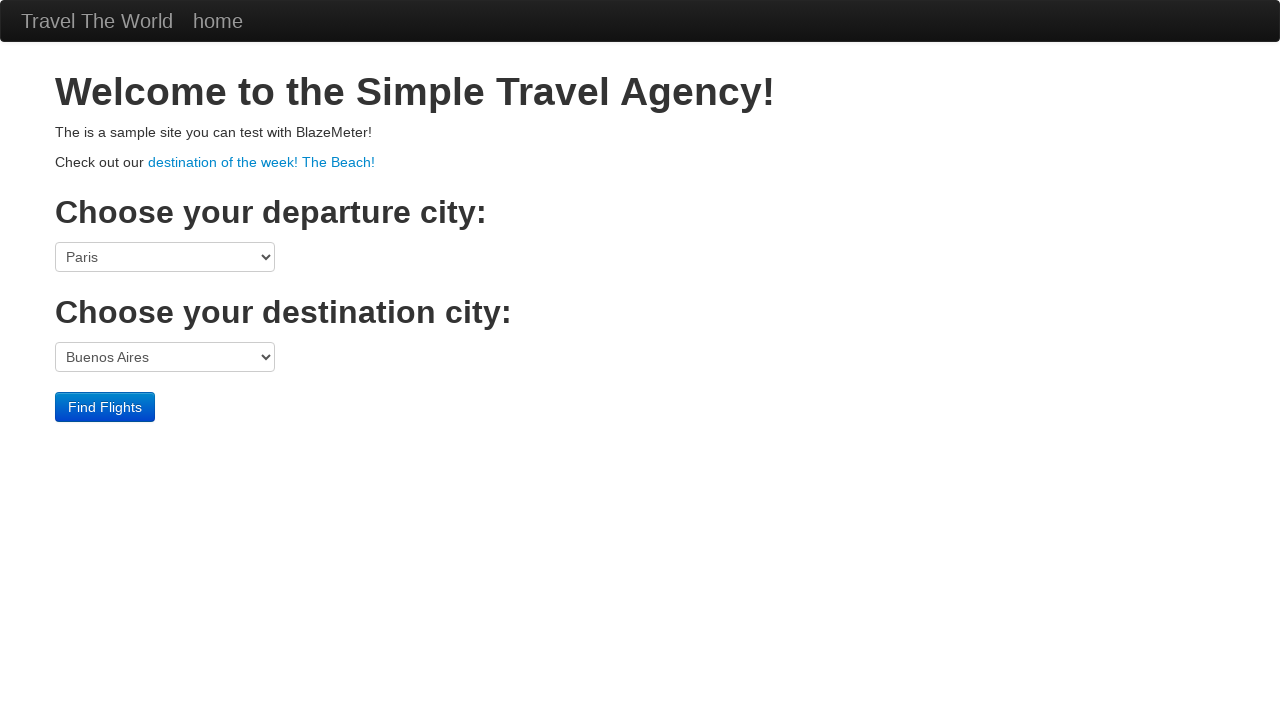

Clicked departure city dropdown at (165, 257) on select[name='fromPort']
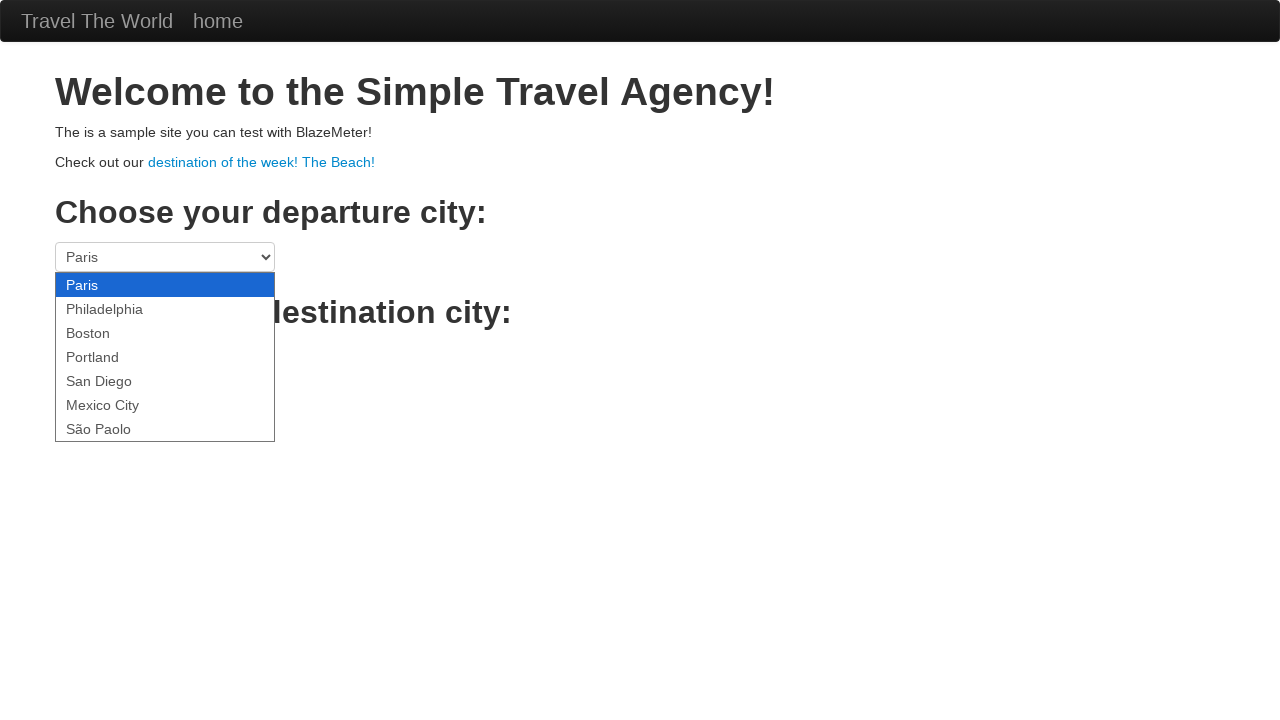

Selected São Paolo as departure city on select[name='fromPort']
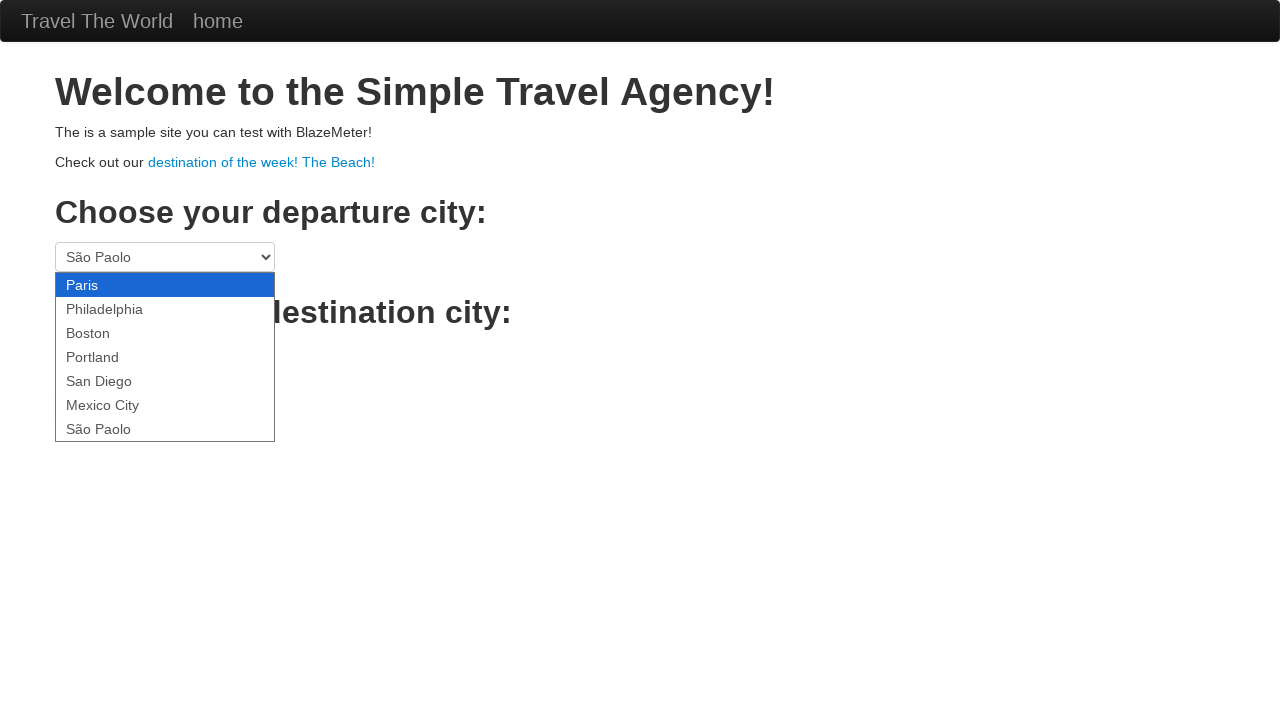

Clicked destination city dropdown at (165, 357) on select[name='toPort']
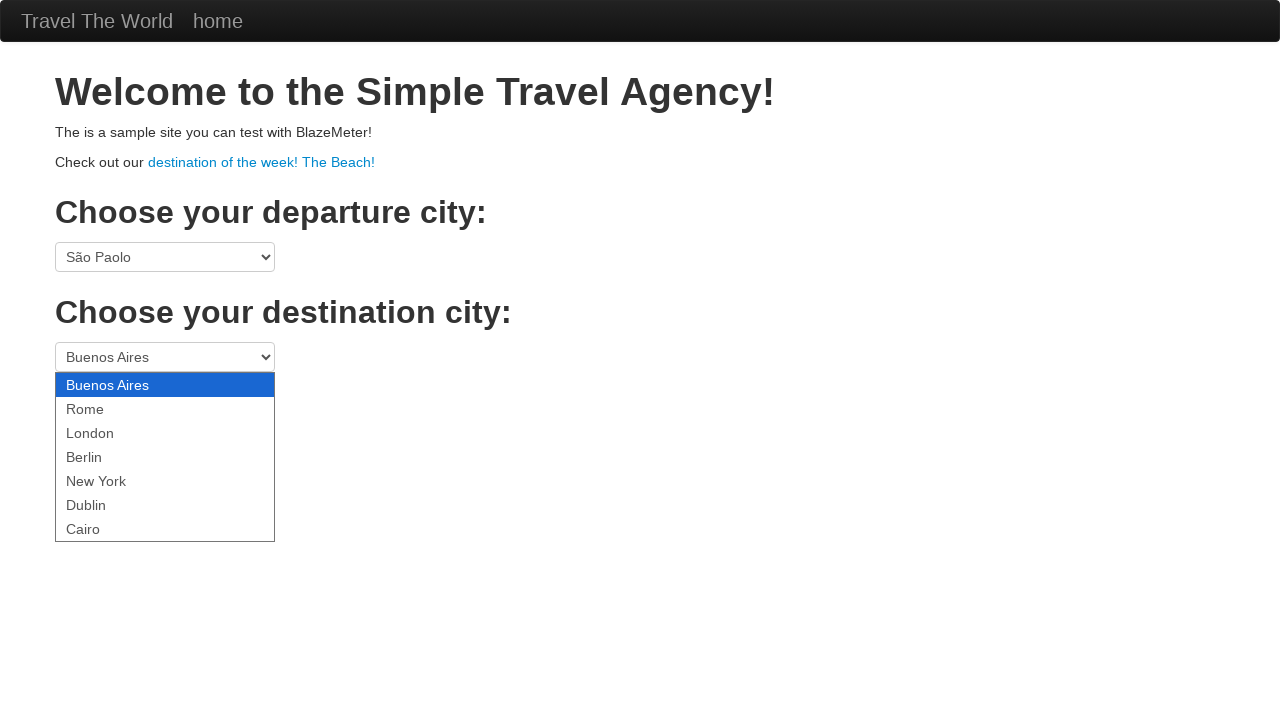

Selected Rome as destination city on select[name='toPort']
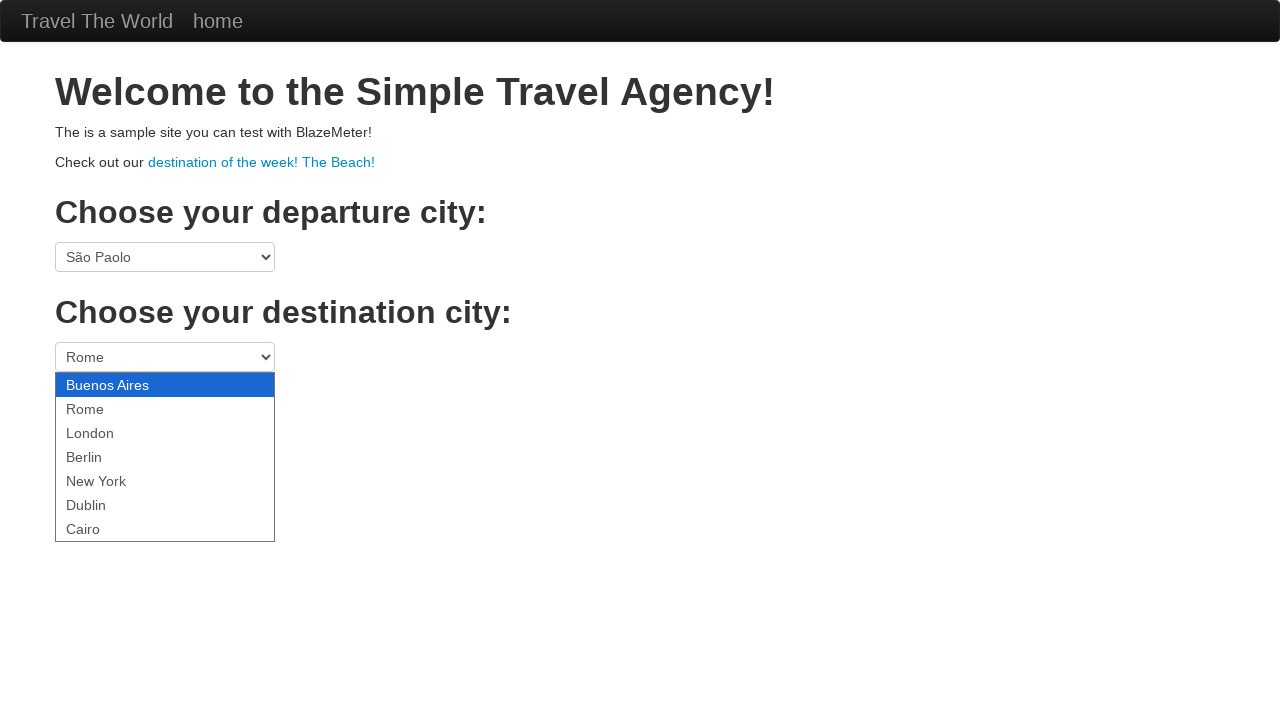

Clicked Find Flights button at (105, 407) on .btn-primary
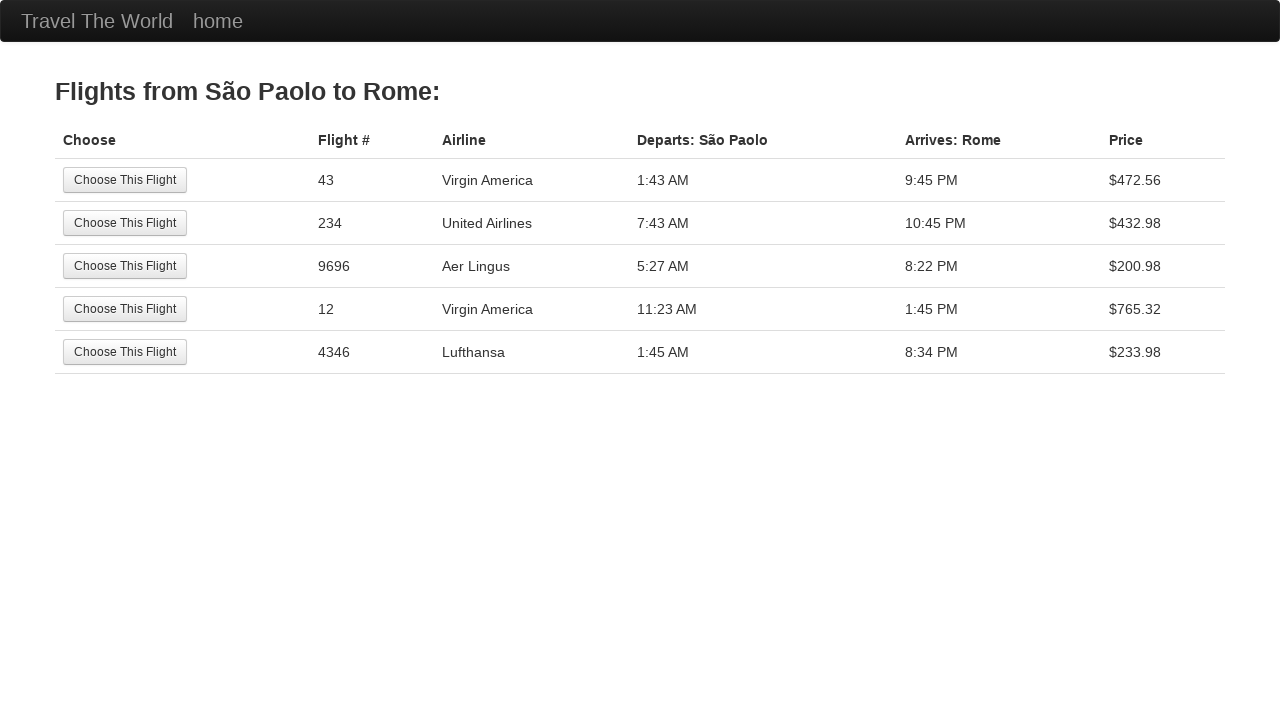

Selected first available flight at (125, 180) on tr:nth-child(1) .btn
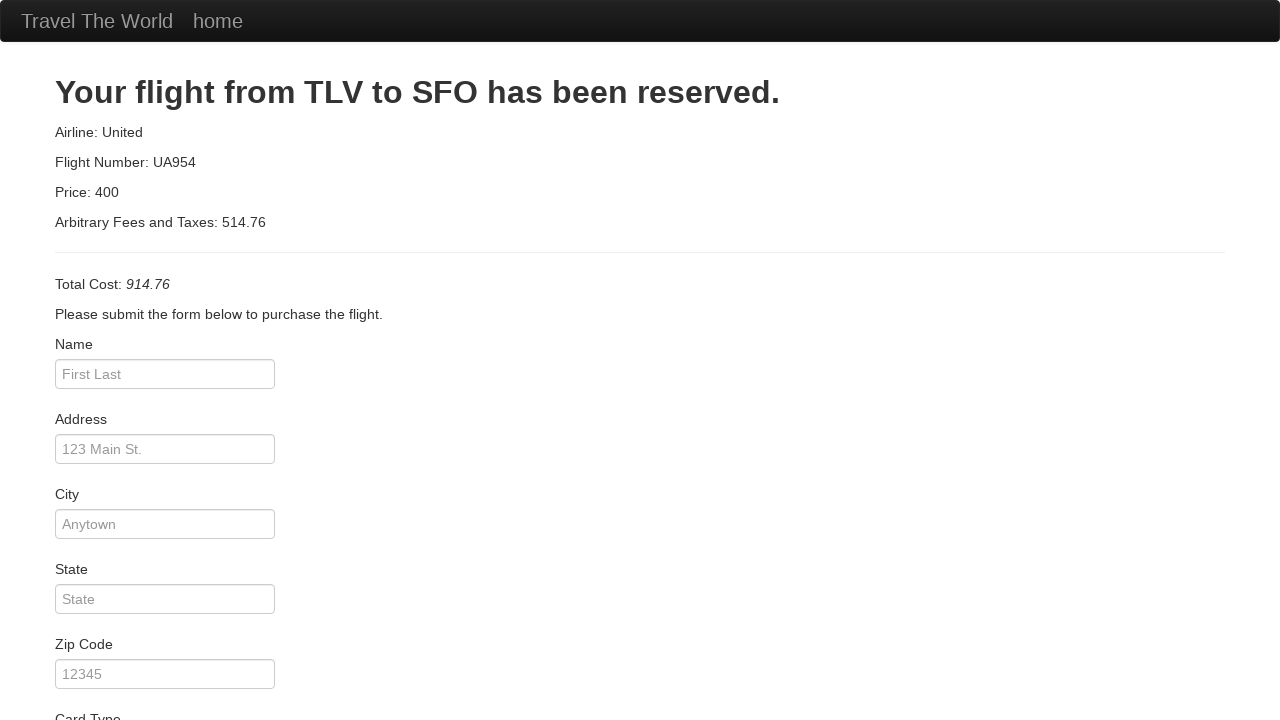

Clicked passenger name field at (165, 374) on #inputName
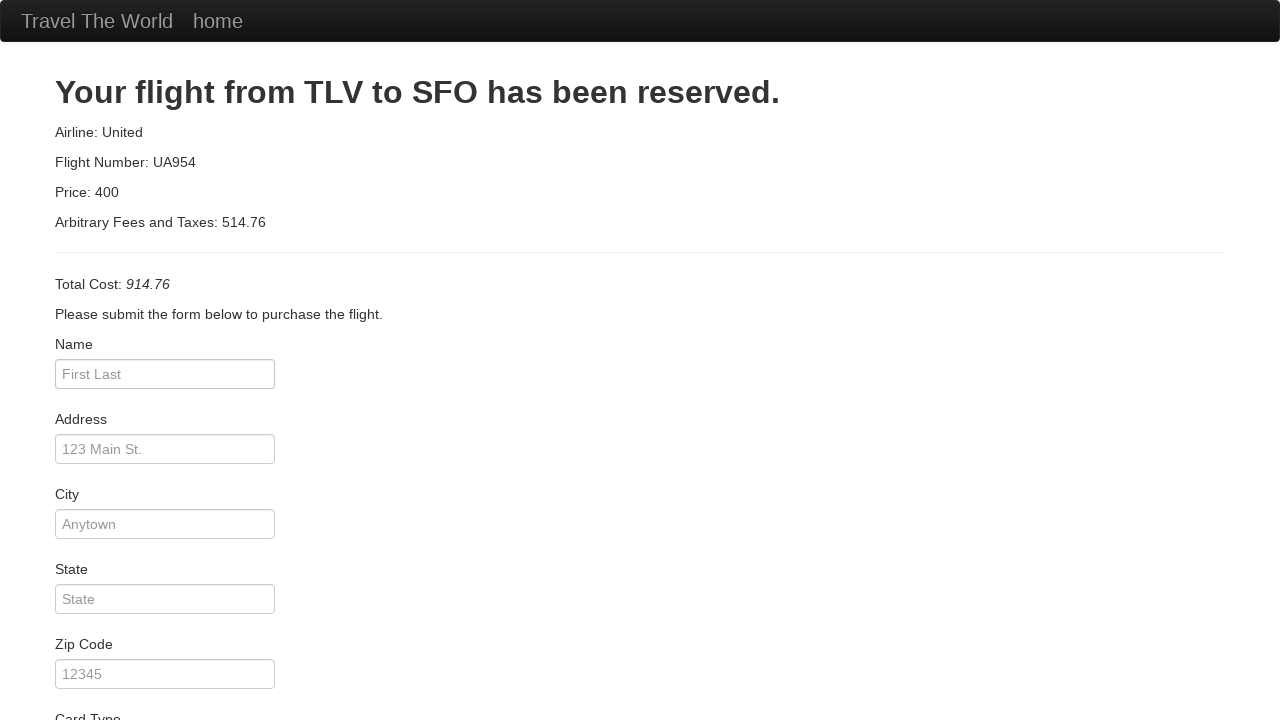

Entered passenger name 'Fernanda' on #inputName
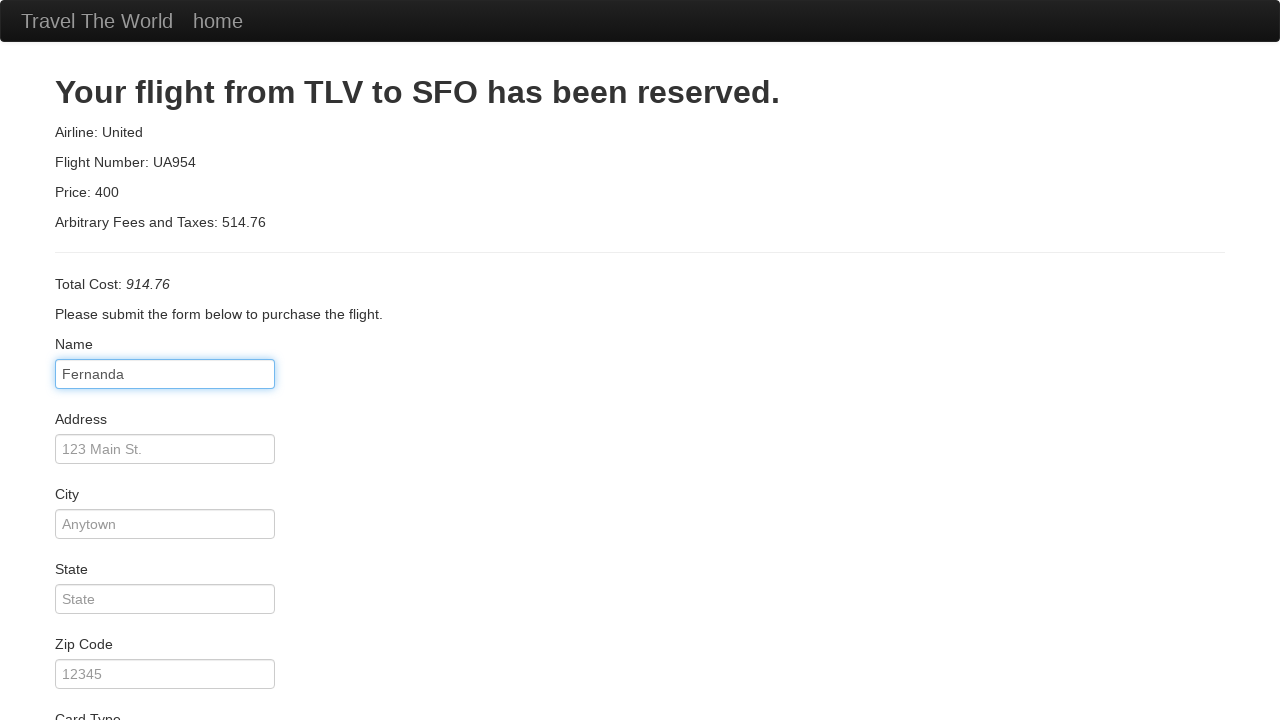

Entered address '123 main st' on #address
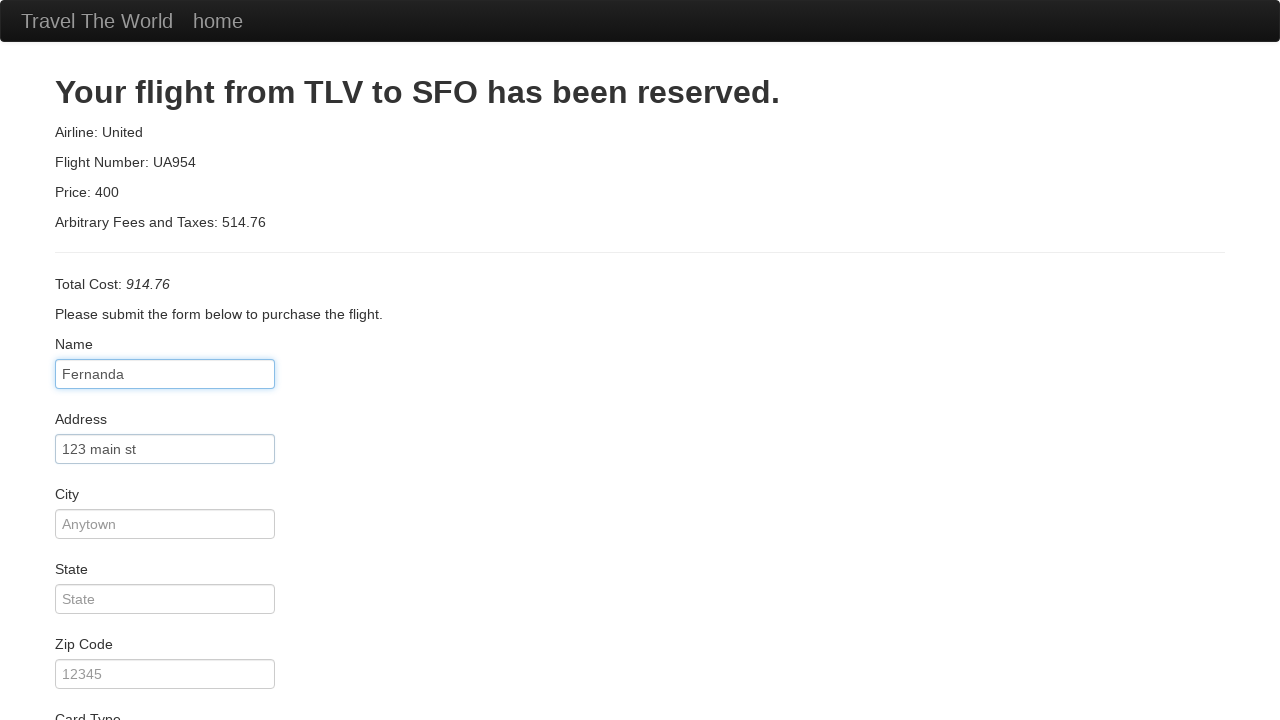

Entered city 'Salvador' on #city
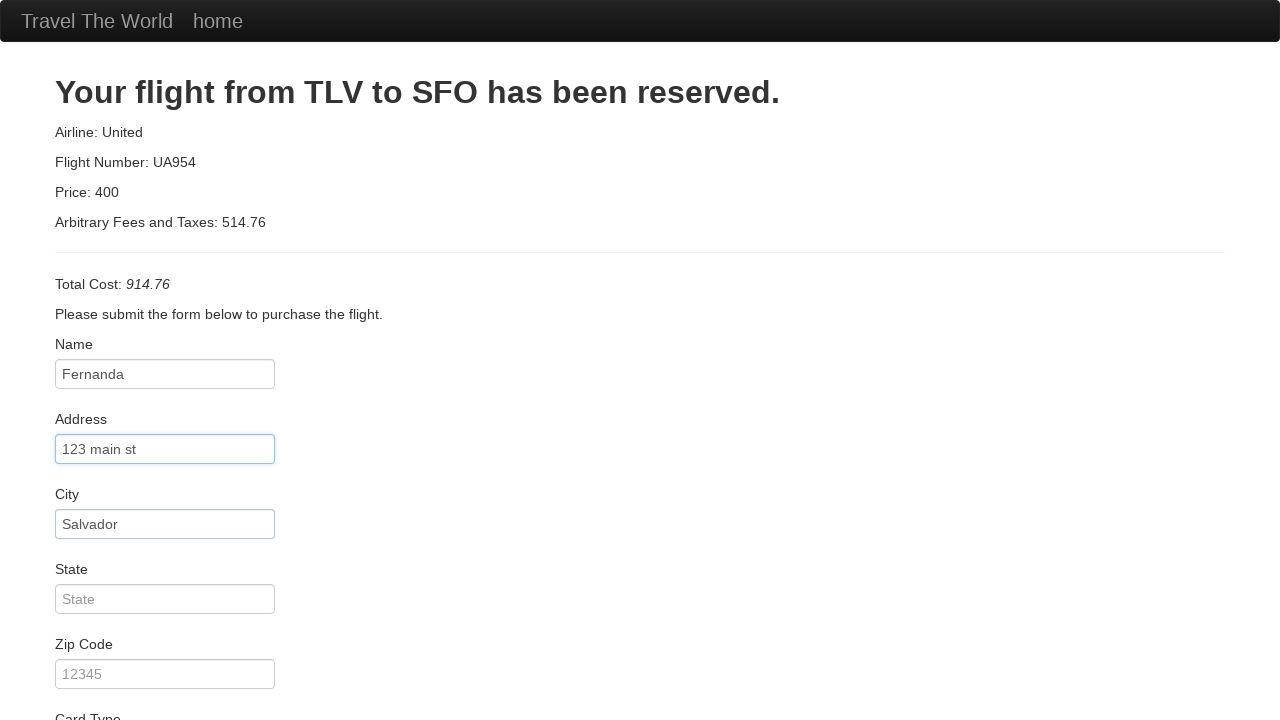

Entered state 'BA' on #state
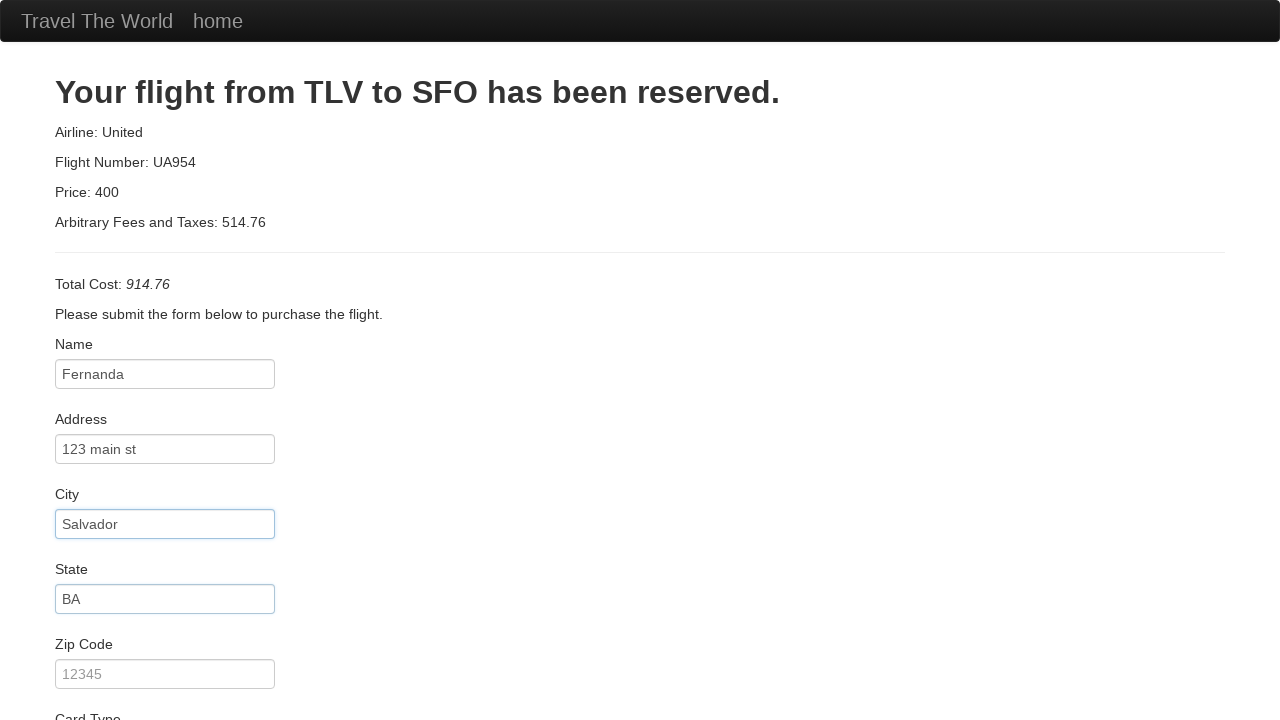

Entered zip code '12345' on #zipCode
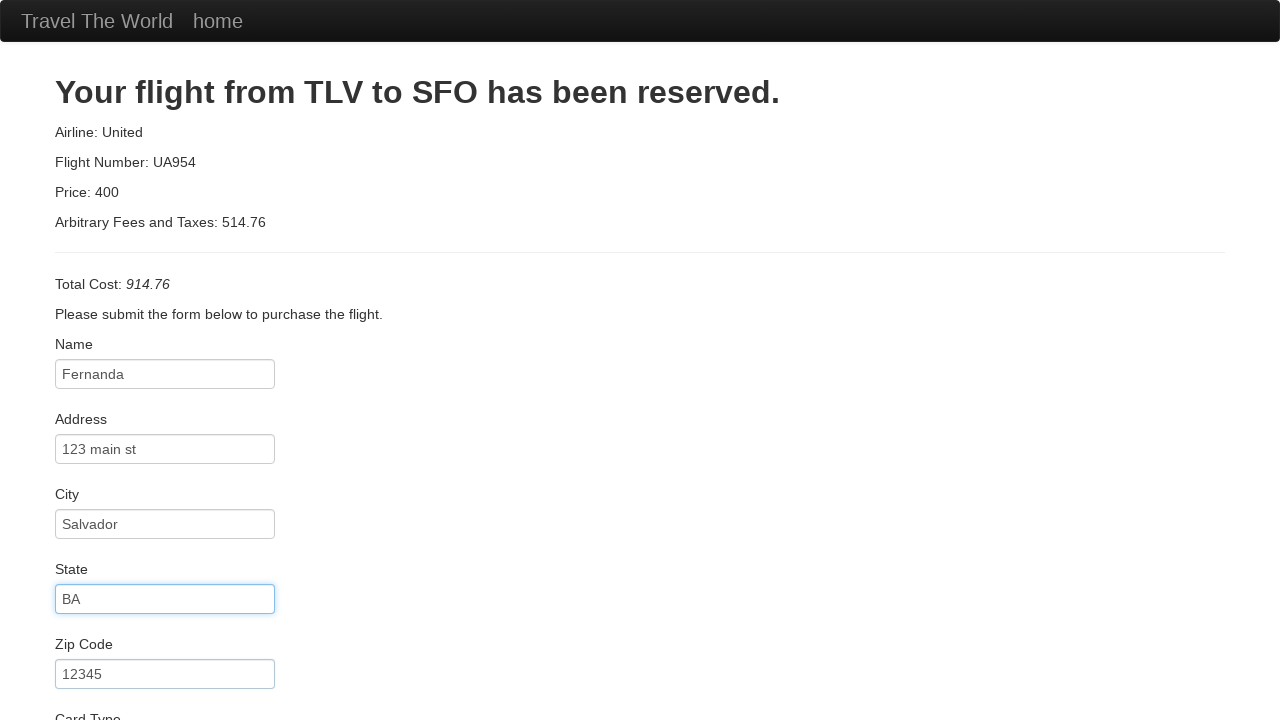

Clicked card type dropdown at (165, 360) on #cardType
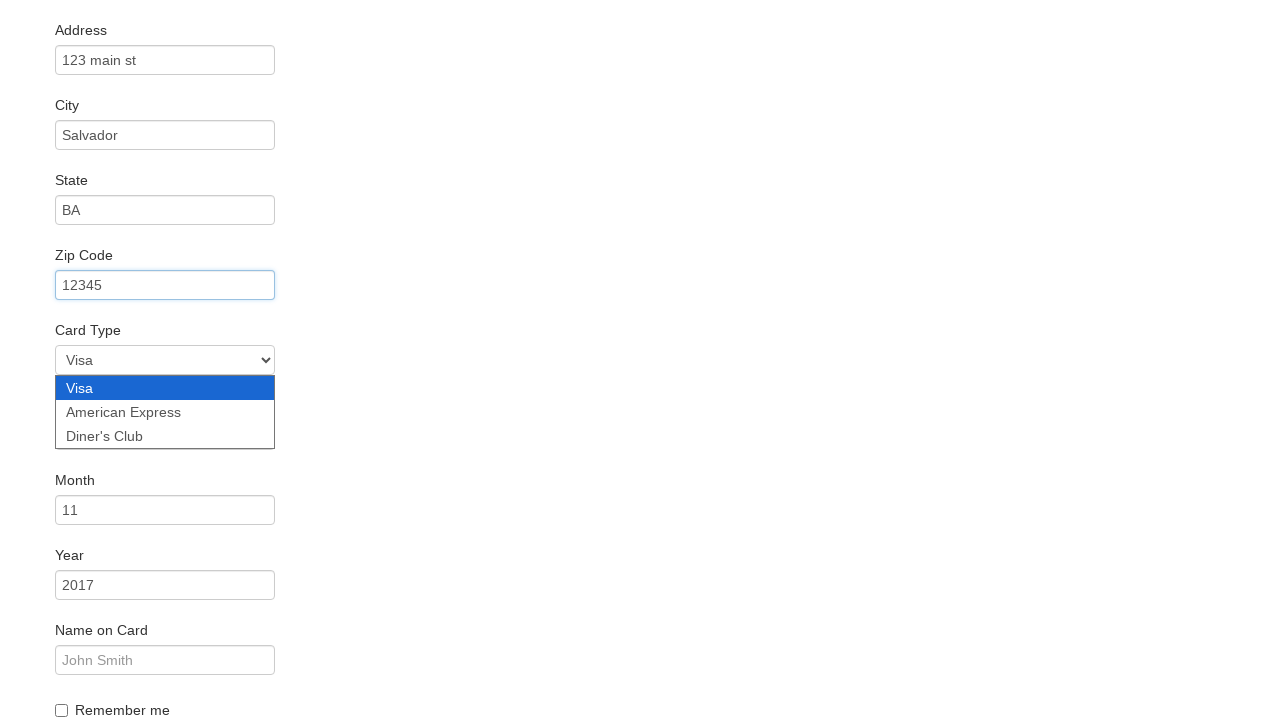

Selected American Express as card type on #cardType
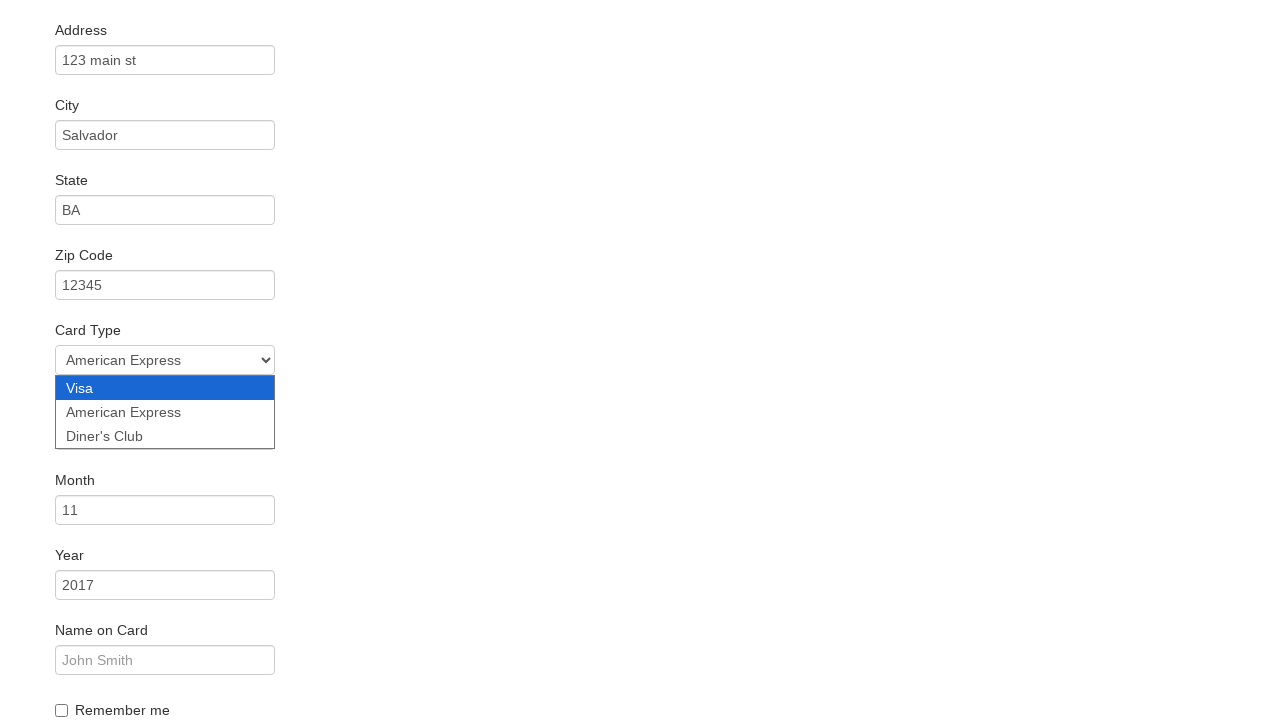

Clicked credit card number field at (165, 435) on #creditCardNumber
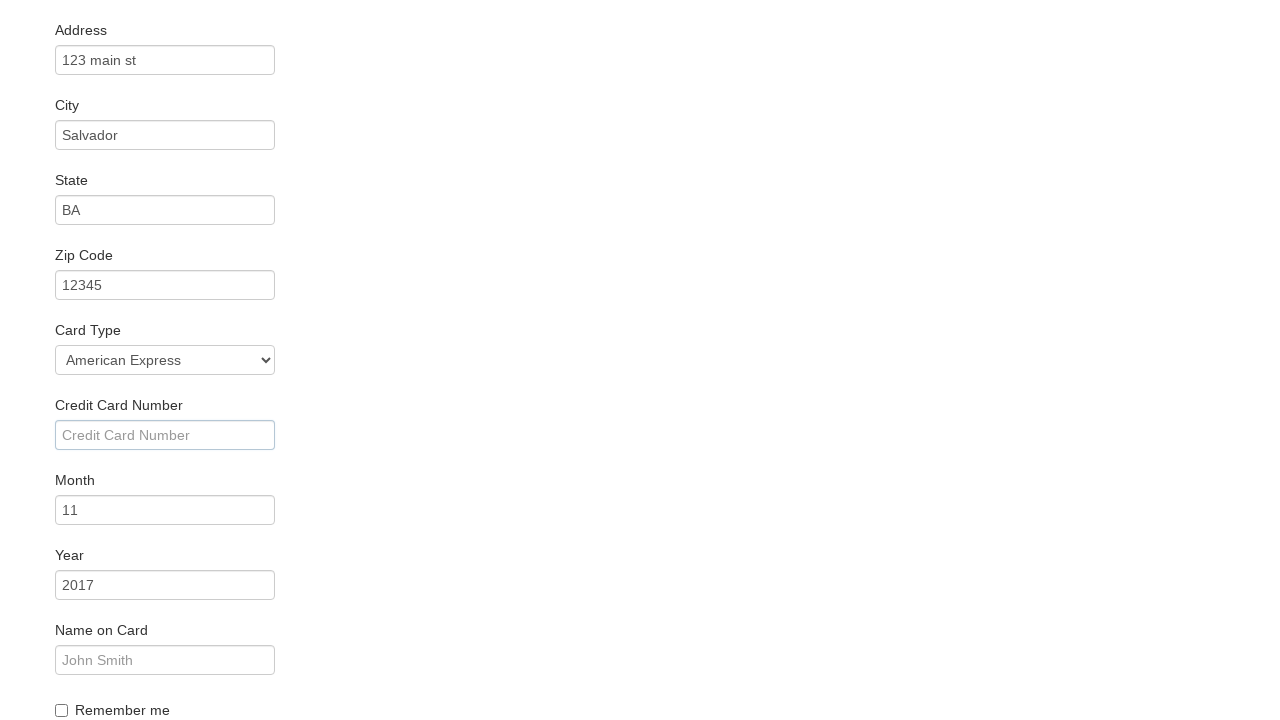

Entered credit card number on #creditCardNumber
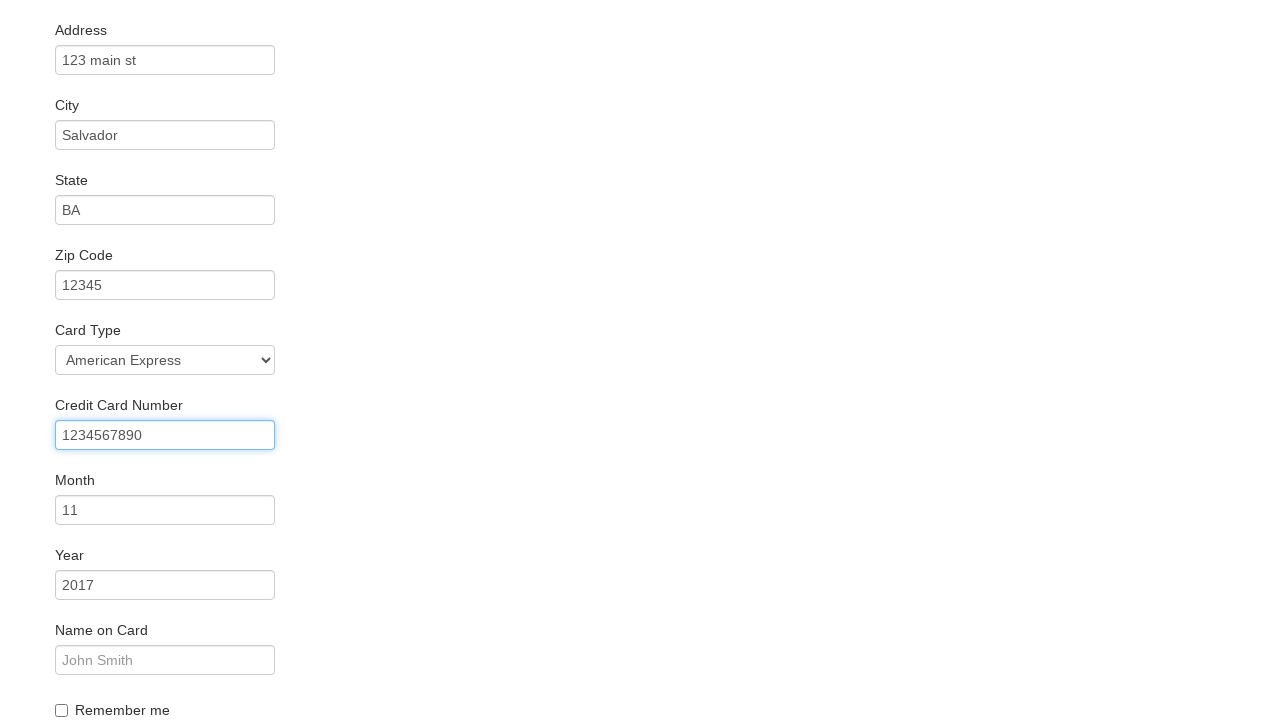

Clicked credit card month field at (165, 510) on #creditCardMonth
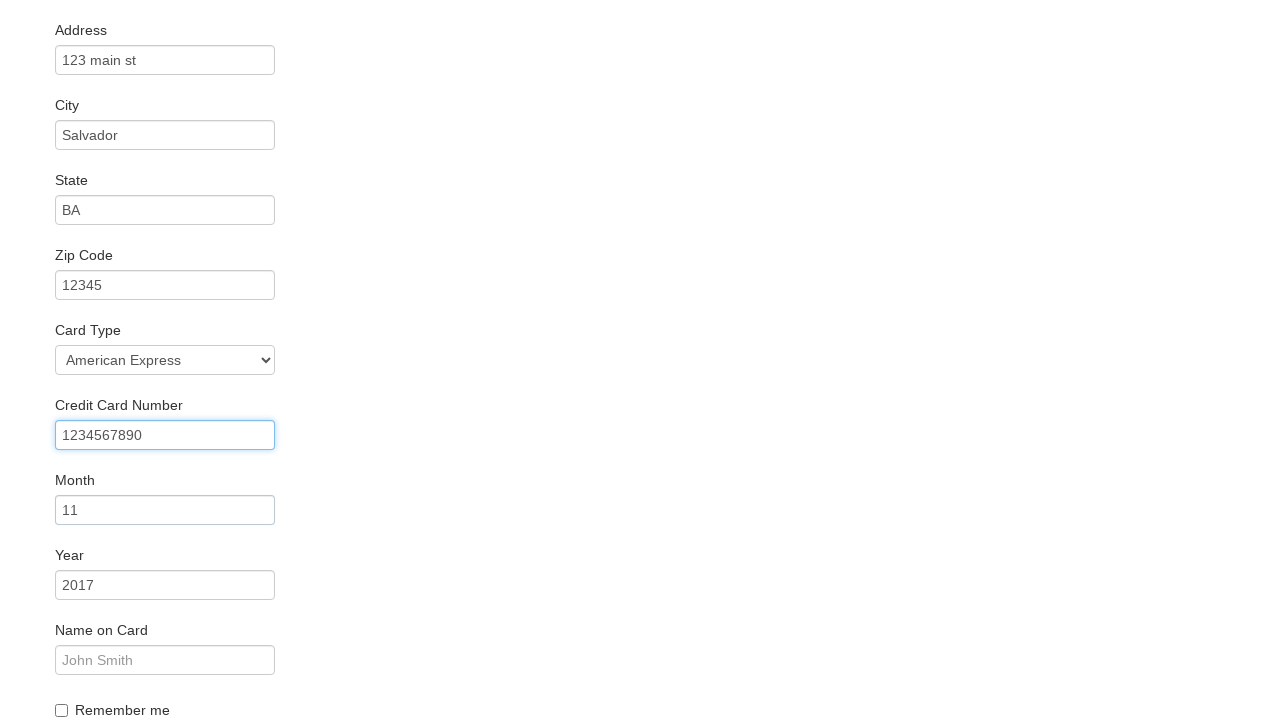

Clicked name on card field at (165, 660) on #nameOnCard
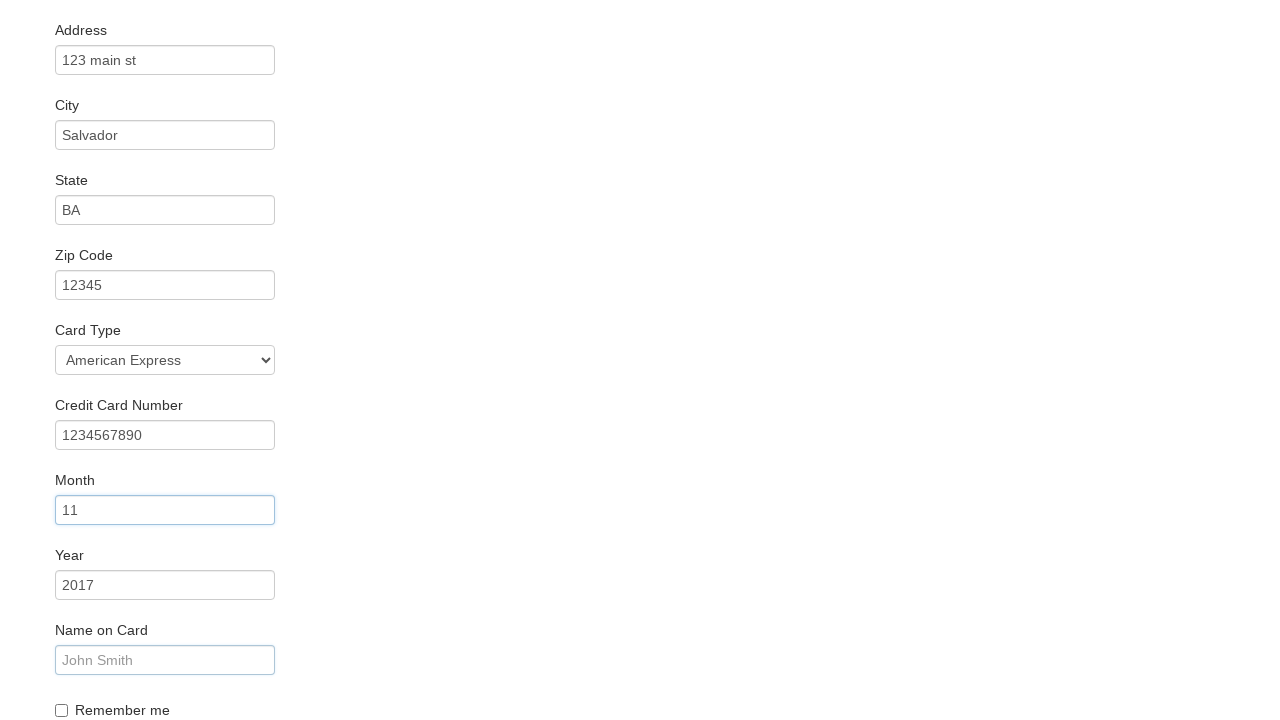

Entered name on card 'Fernanda B' on #nameOnCard
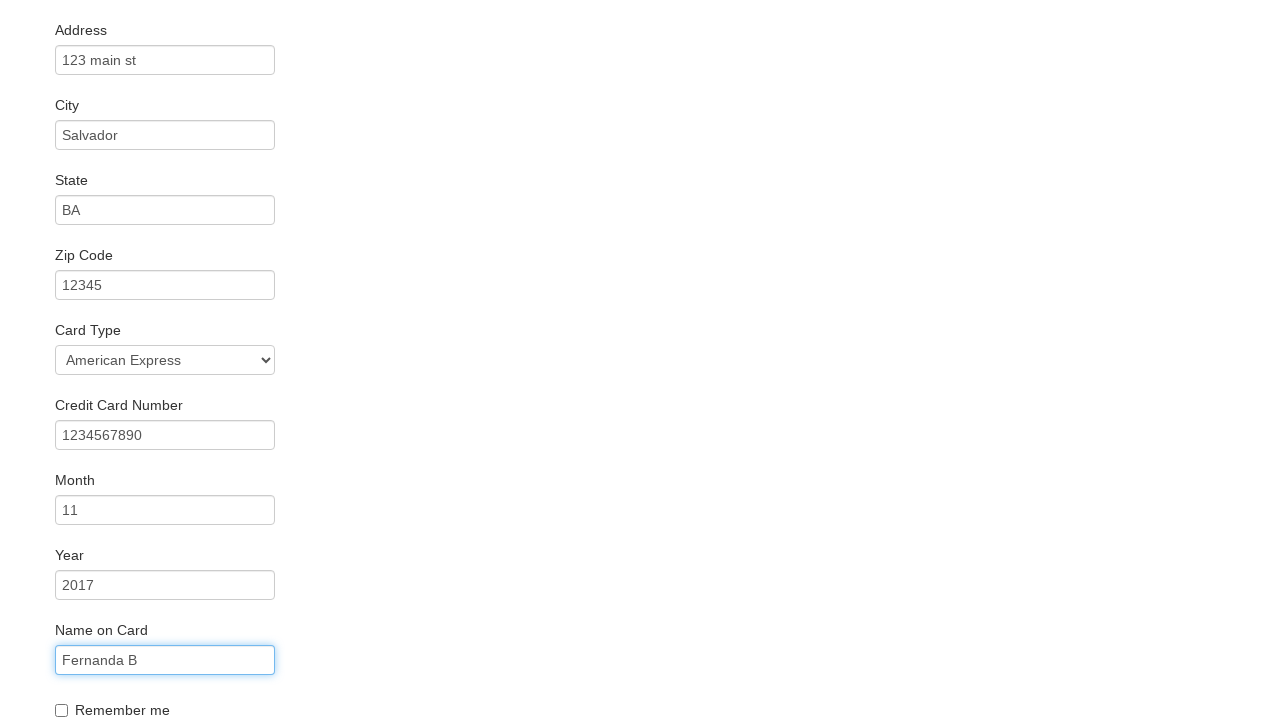

Checked remember me checkbox at (62, 710) on #rememberMe
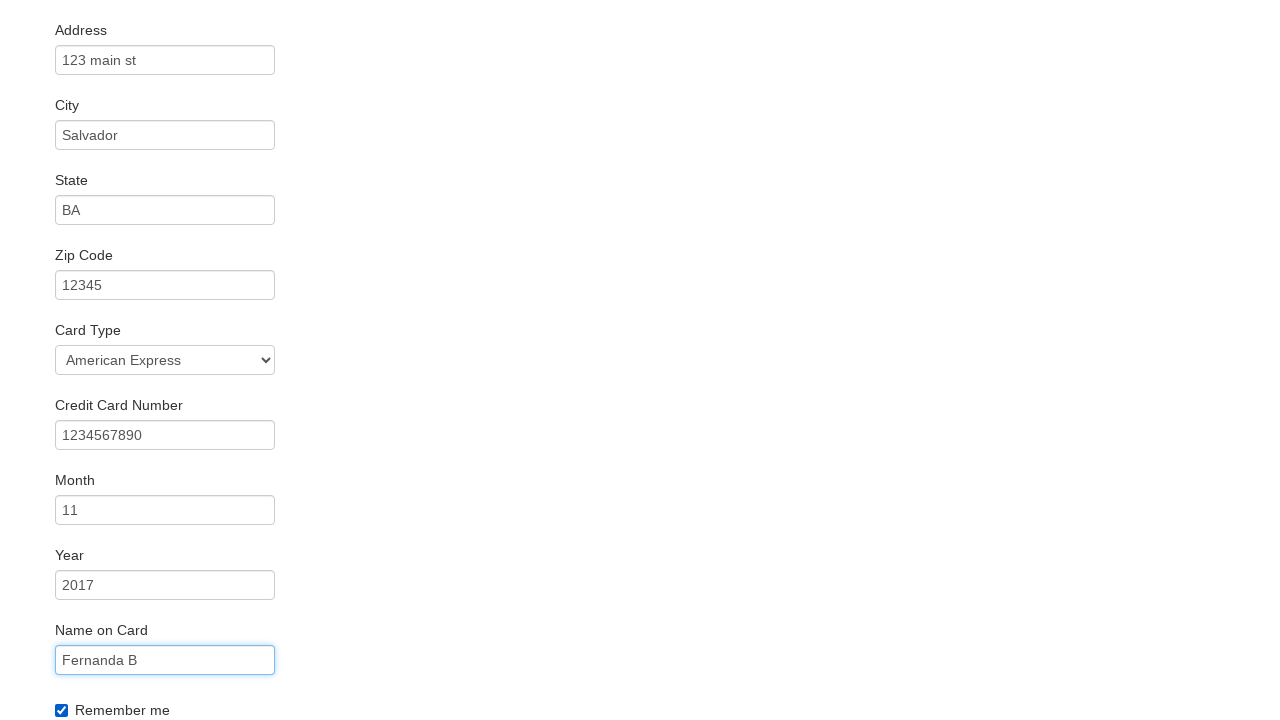

Clicked Purchase Flight button at (118, 685) on .btn-primary
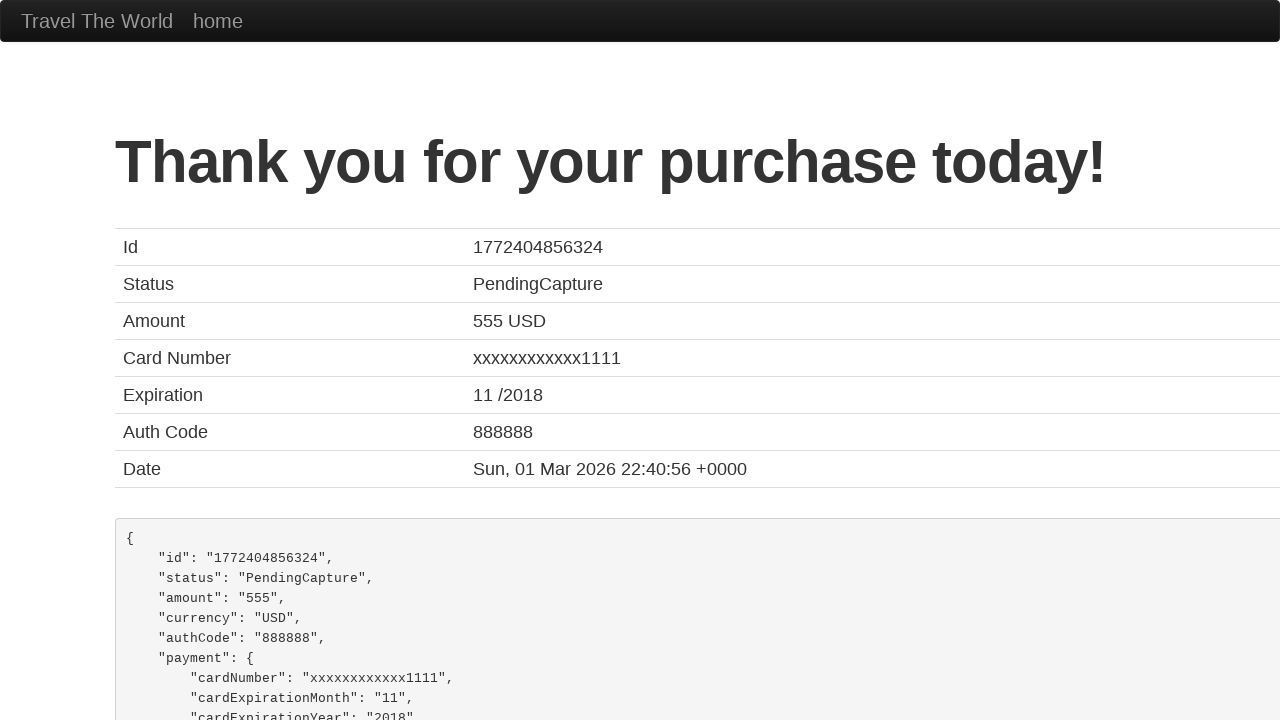

Waited for confirmation page to load
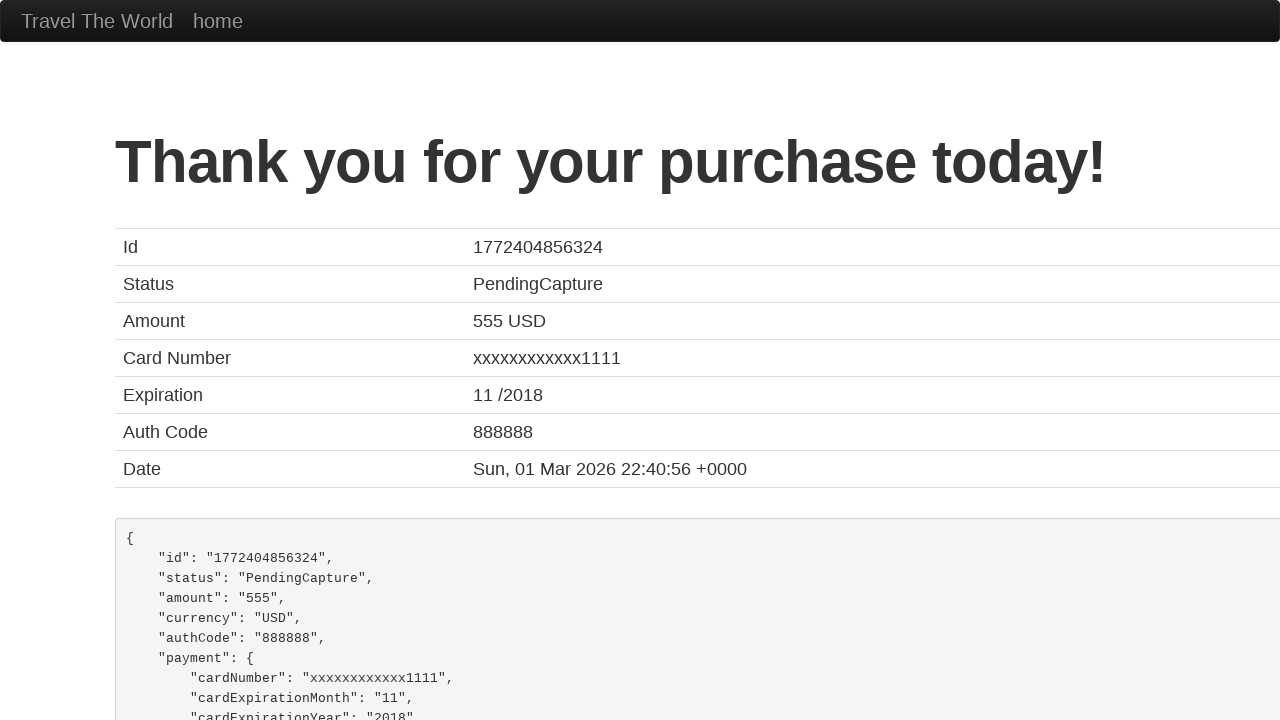

Clicked on price cell to verify purchase amount at (870, 321) on tr:nth-child(3) > td:nth-child(2)
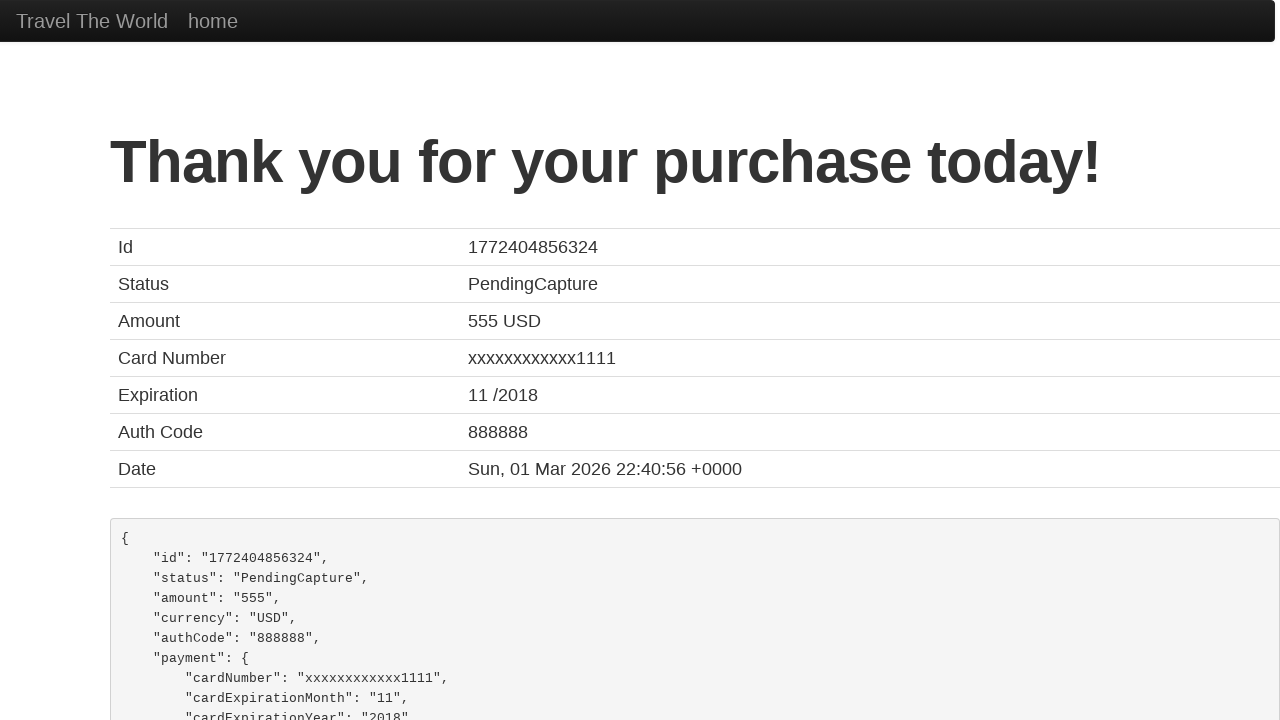

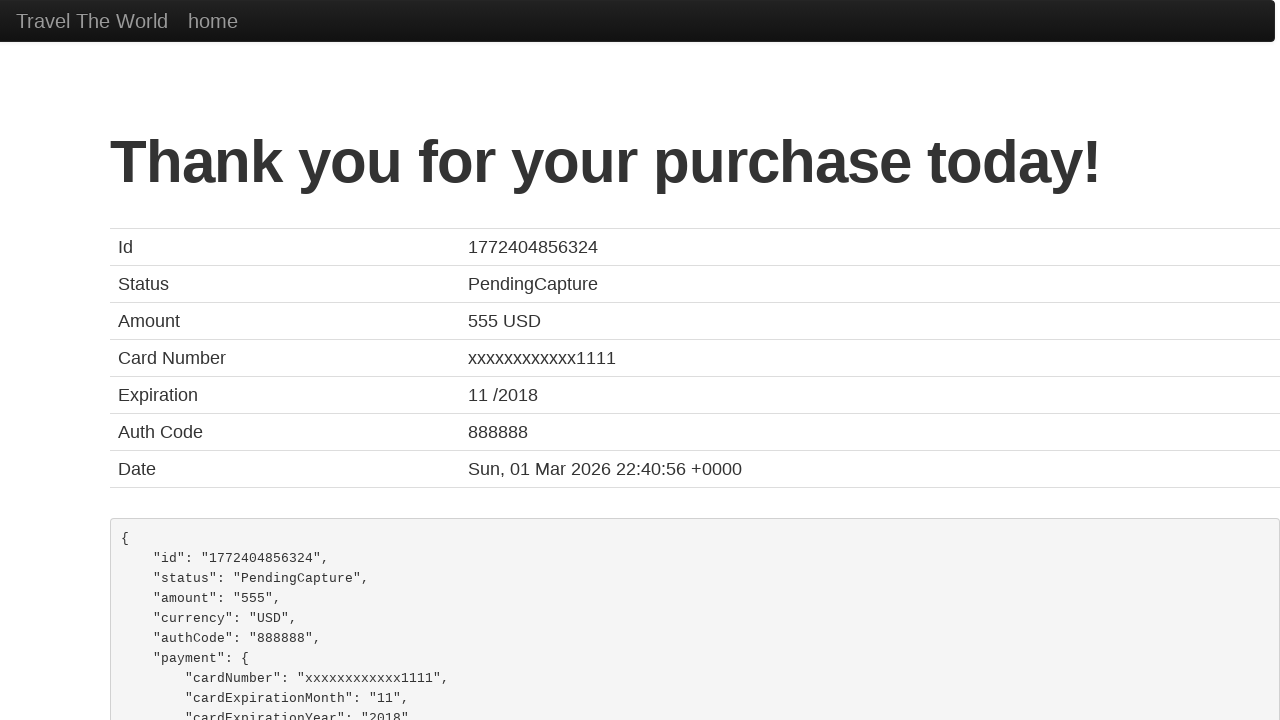